Tests mouse hover interactions on USPS website by hovering over a mail/shipping element and clicking on a ZIP code tool

Starting URL: https://www.usps.com

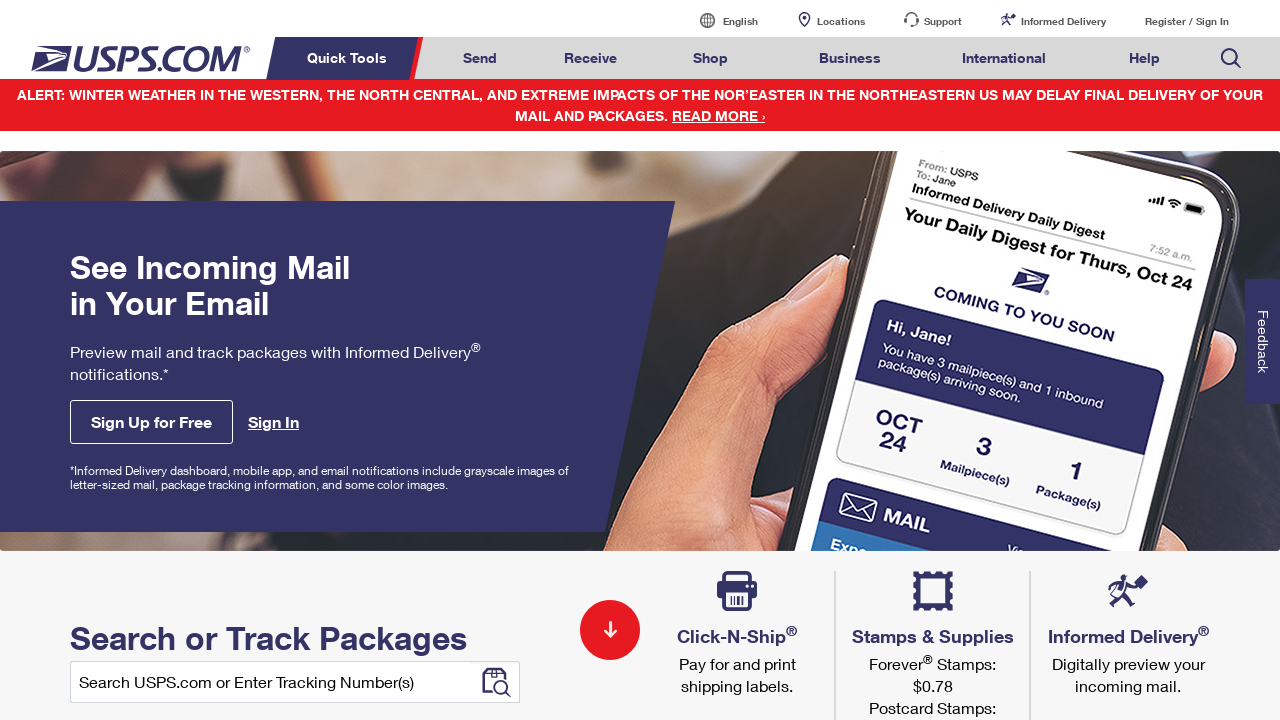

Hovered over mail/shipping element at (480, 58) on #mail-ship-width
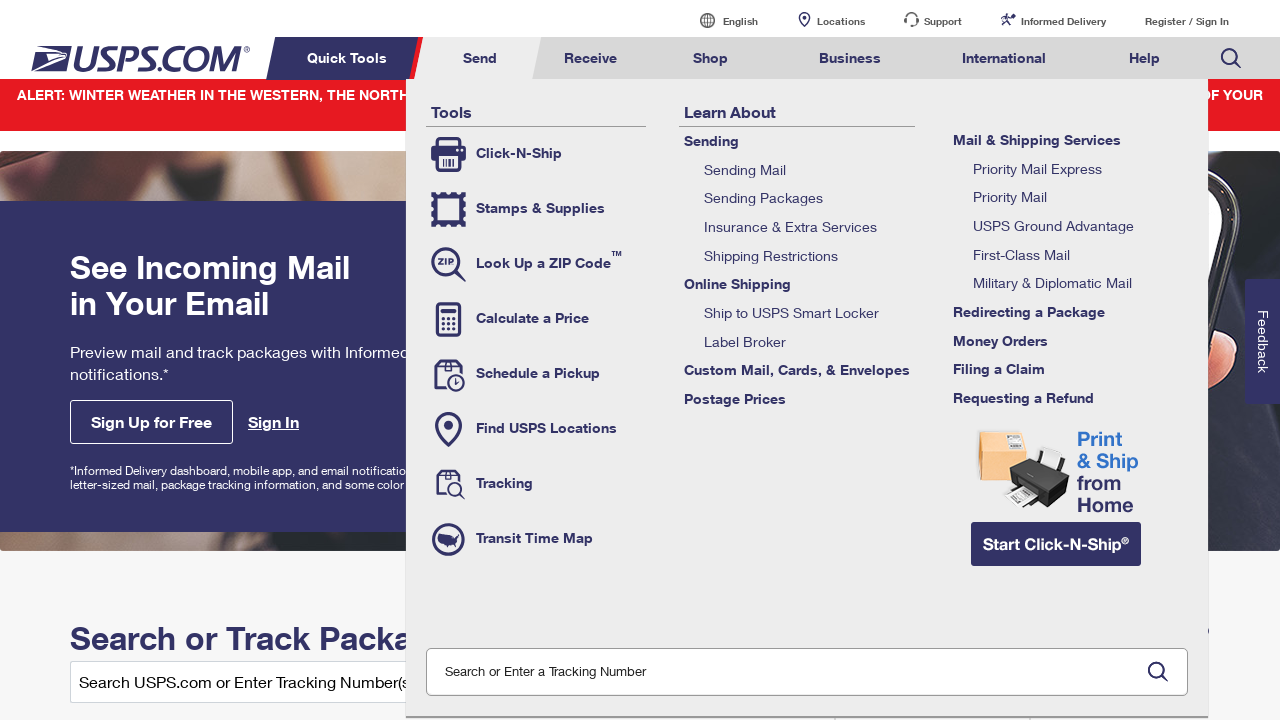

Hovered over ZIP code tool at (536, 264) on .tool-zip
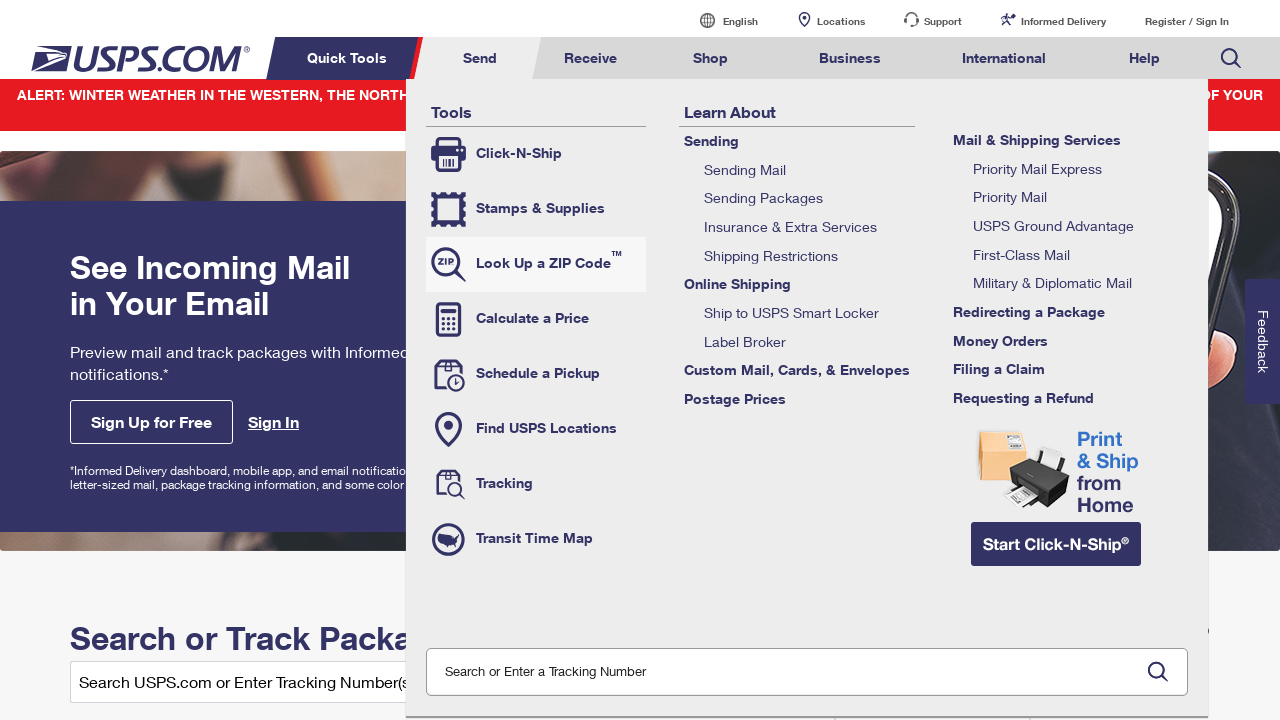

Clicked on ZIP code tool at (536, 264) on .tool-zip
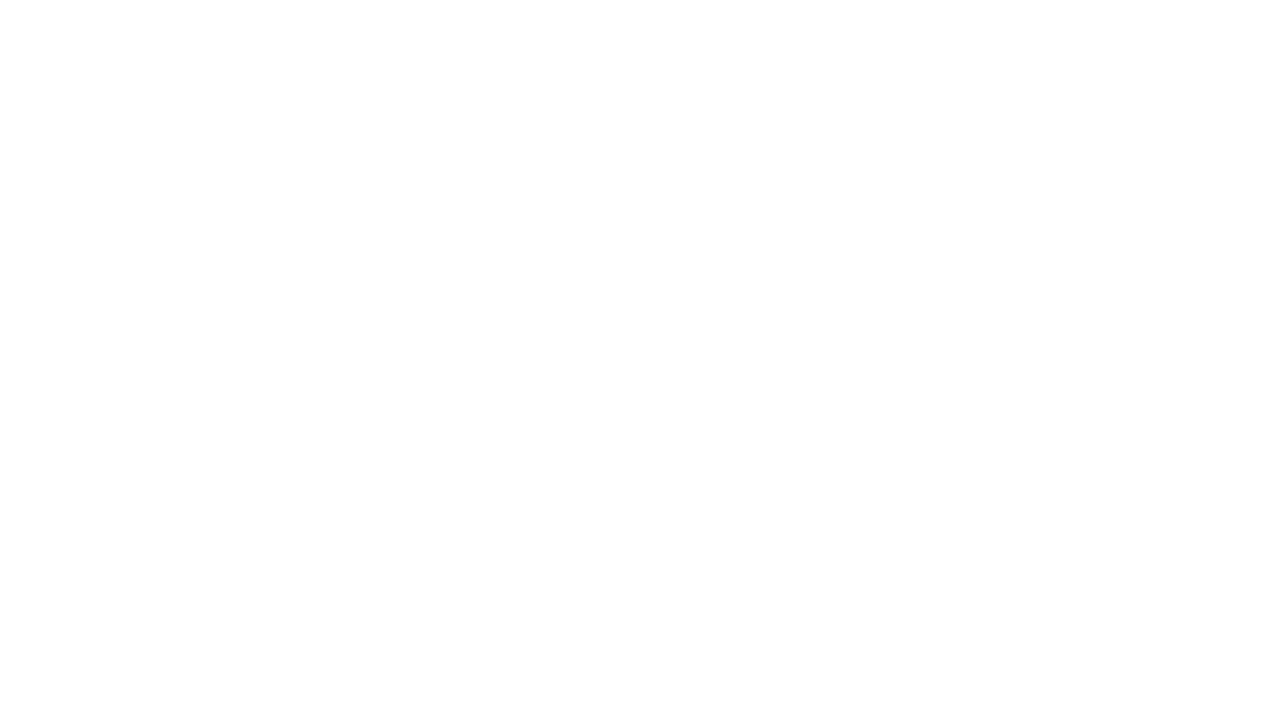

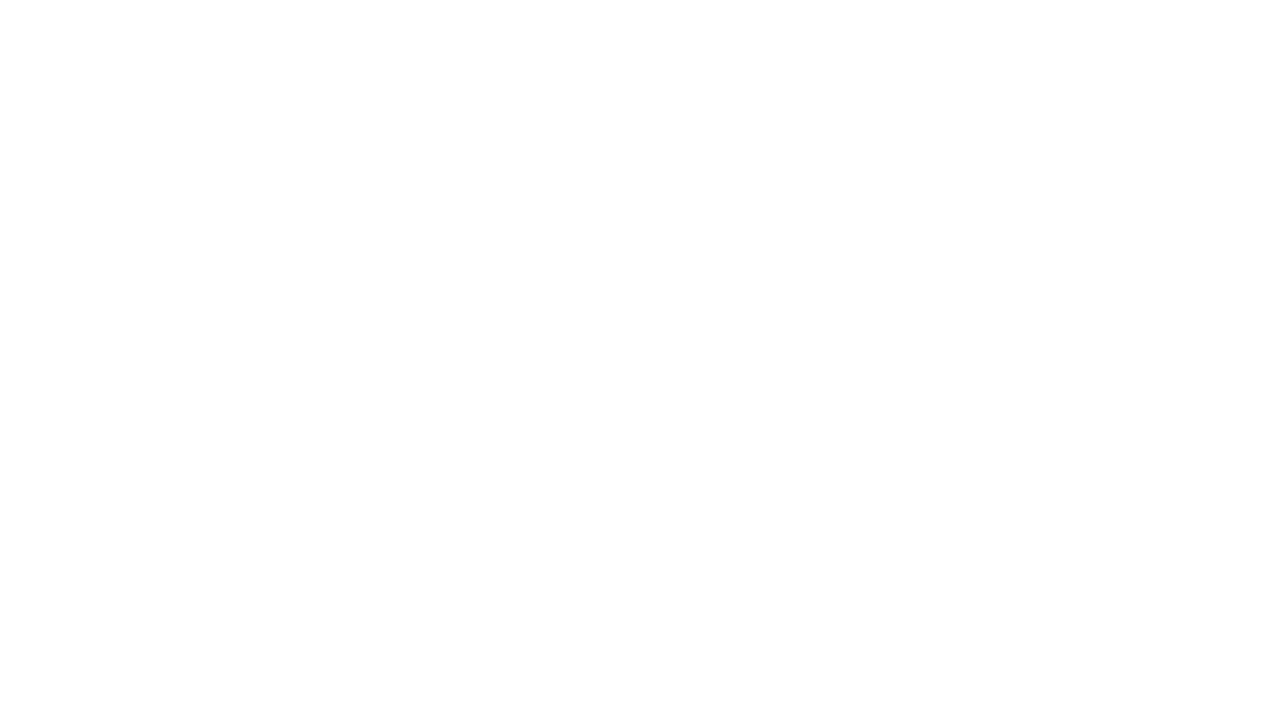